Tests a math challenge form by reading an input value from the page, calculating an answer using a logarithmic formula, filling in the answer, checking required checkboxes, and submitting the form.

Starting URL: http://suninjuly.github.io/math.html

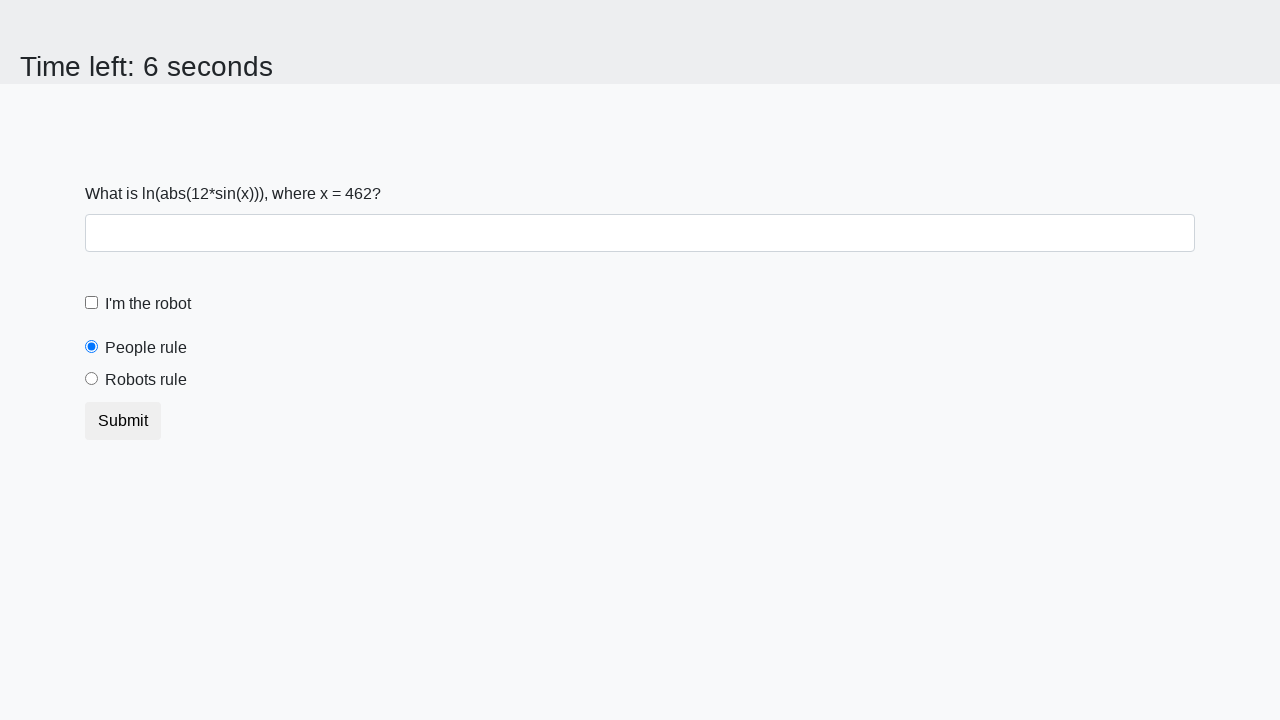

Read input value from #input_value element
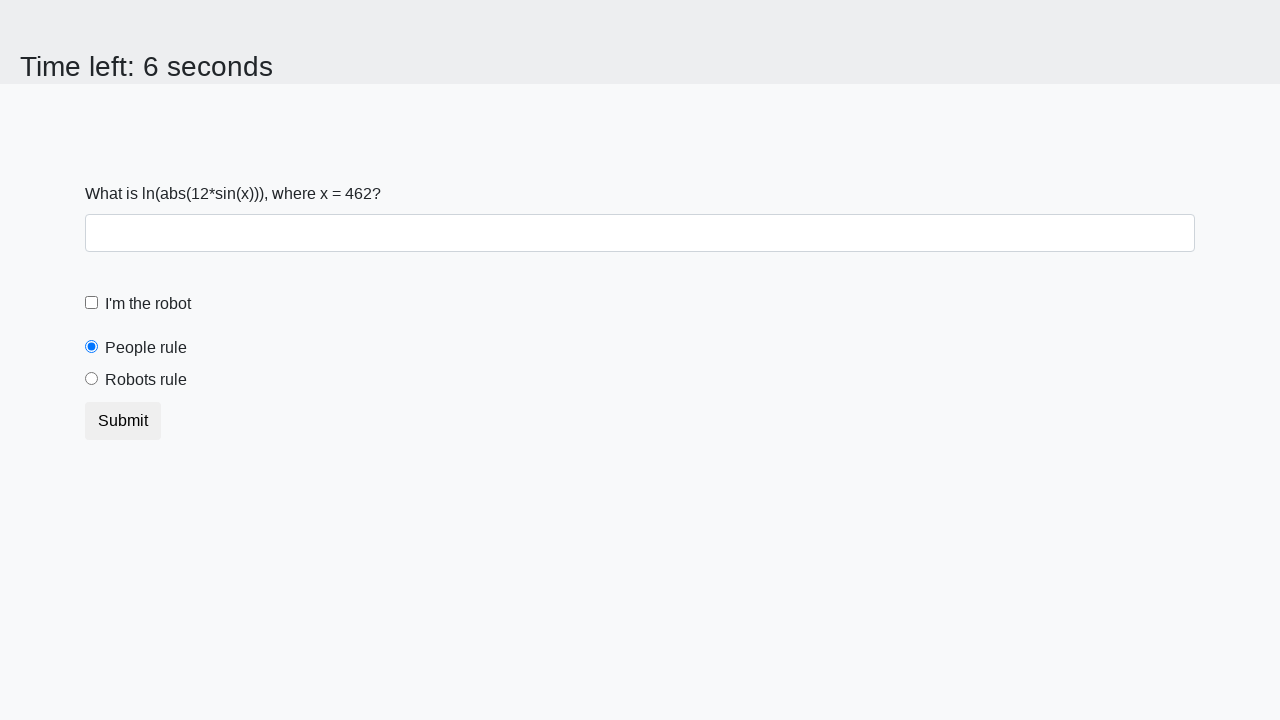

Calculated answer using logarithmic formula: 0.7964870526431264
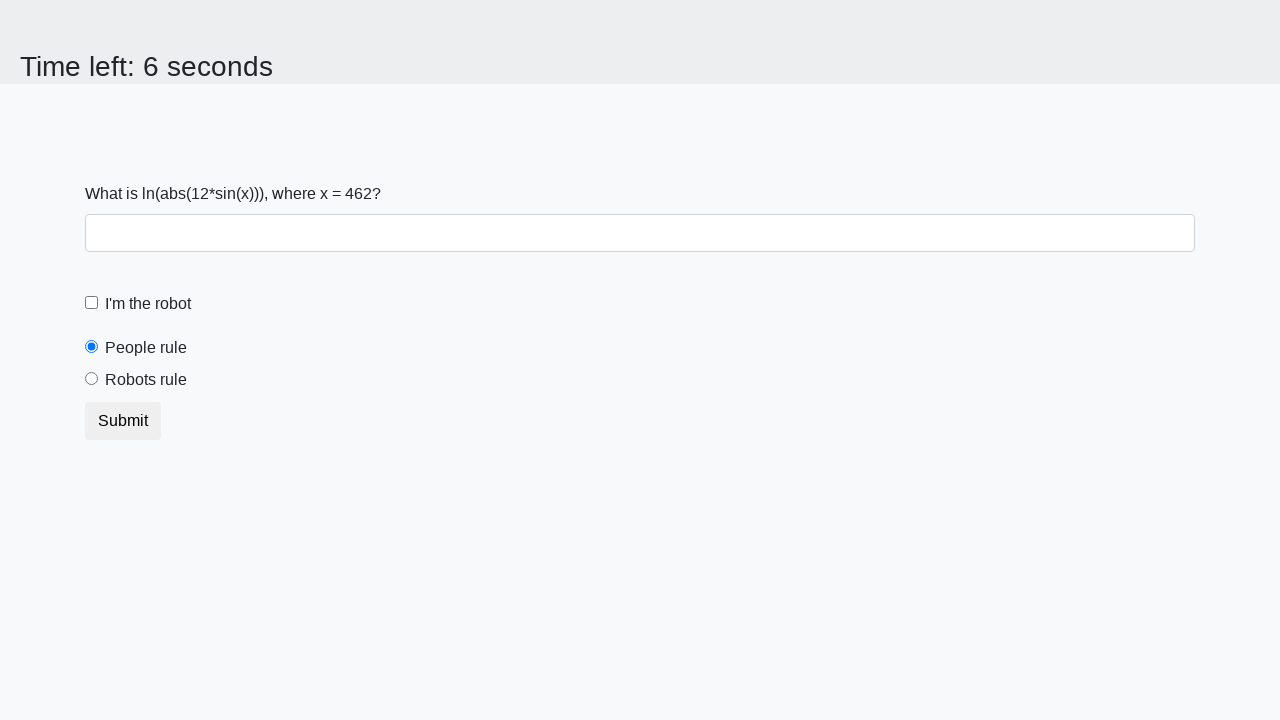

Filled answer field with calculated value on #answer
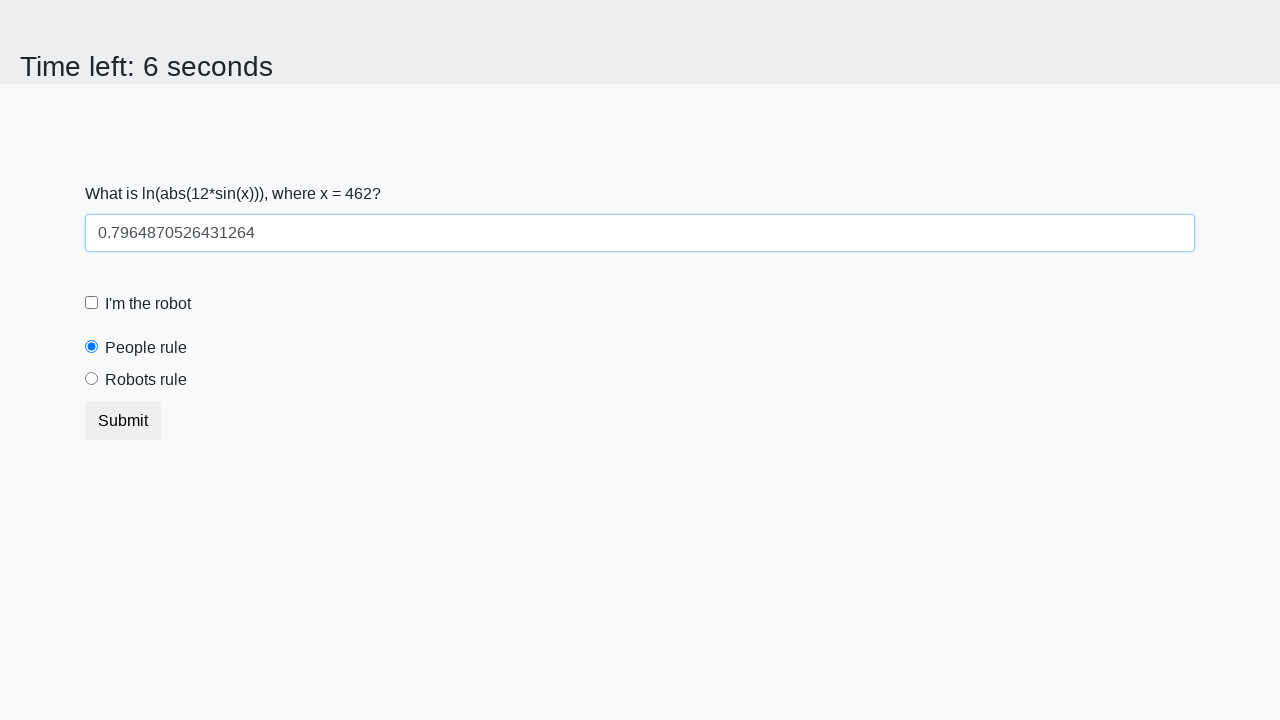

Clicked robot checkbox at (92, 303) on #robotCheckbox
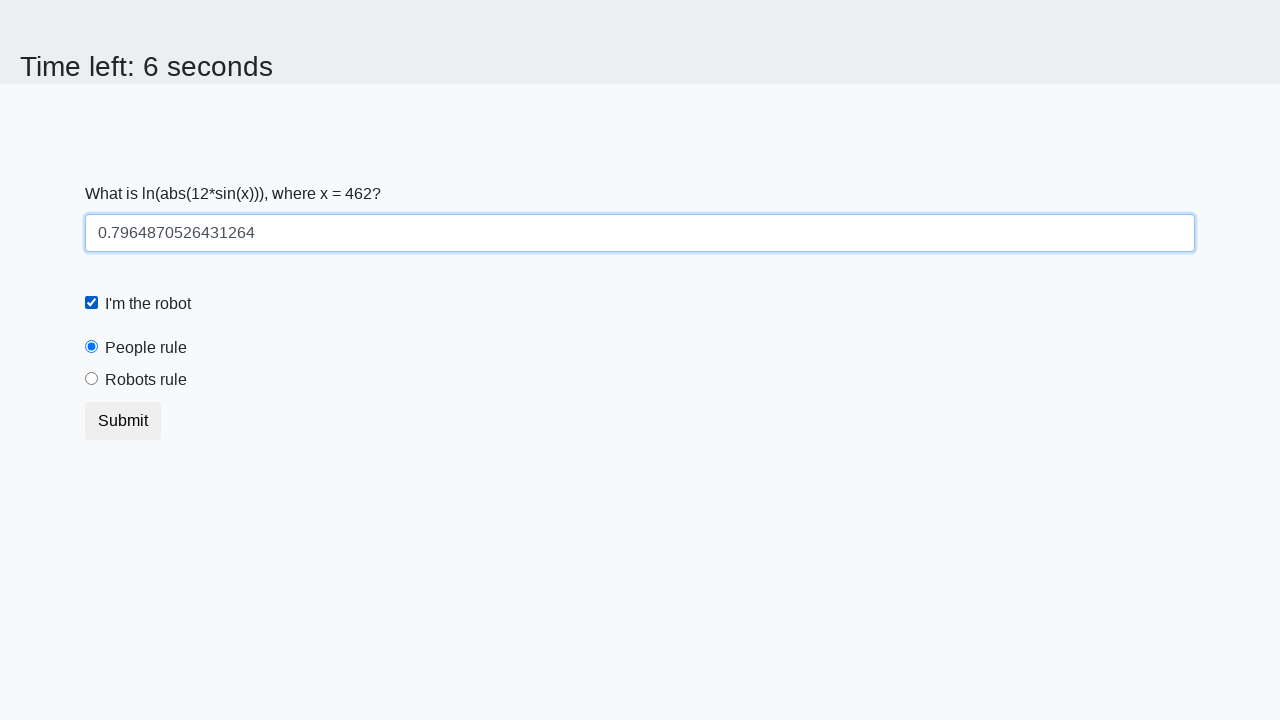

Clicked 'robots rule' checkbox via label at (146, 380) on [for="robotsRule"]
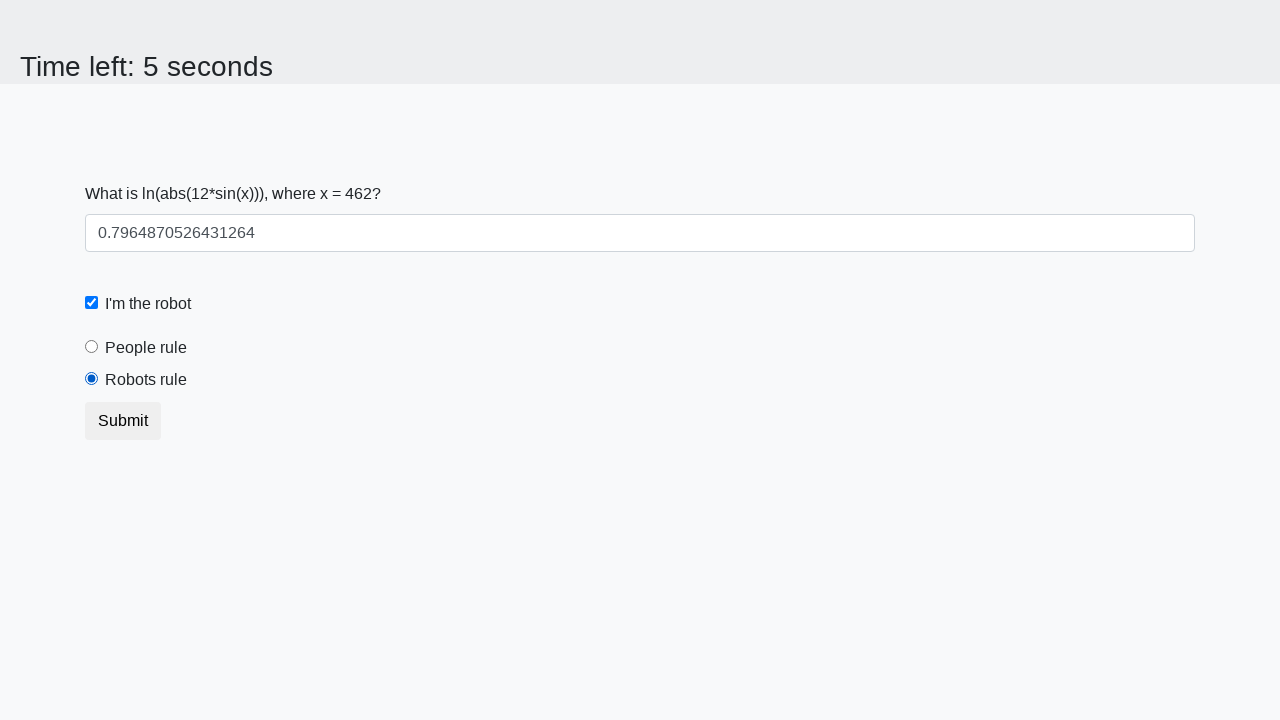

Clicked submit button at (123, 421) on .container button
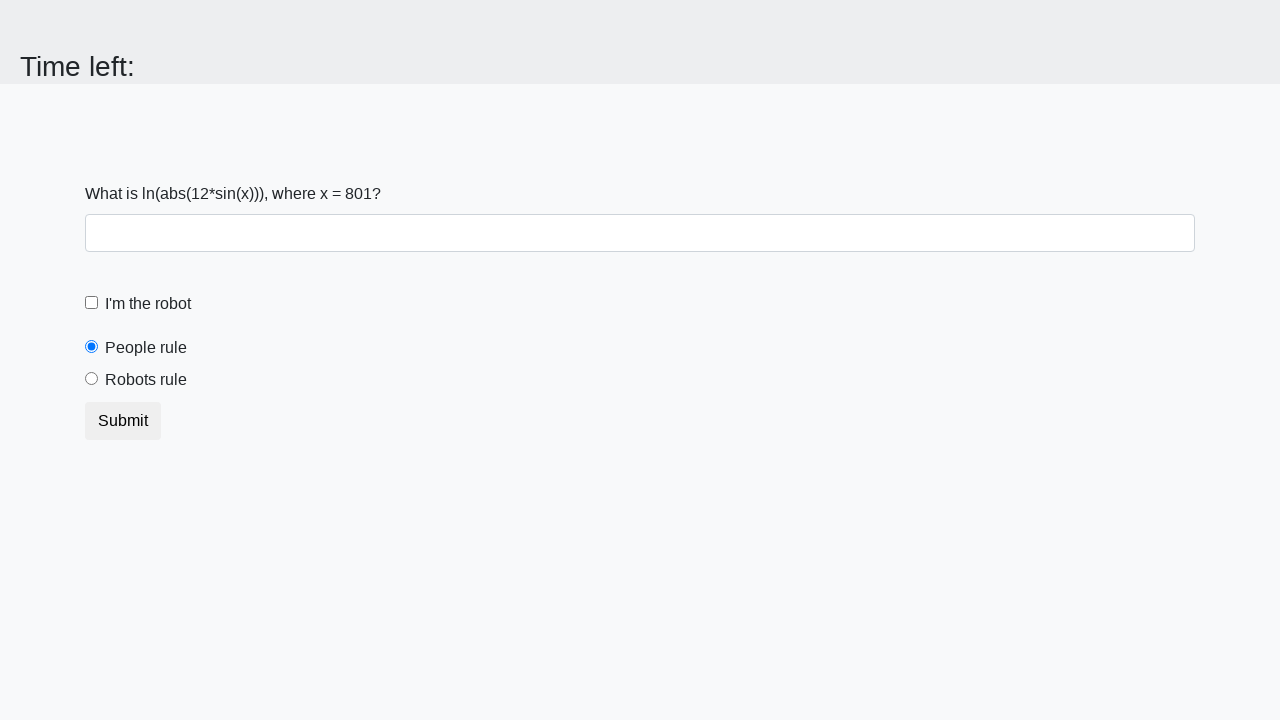

Waited for alert to appear
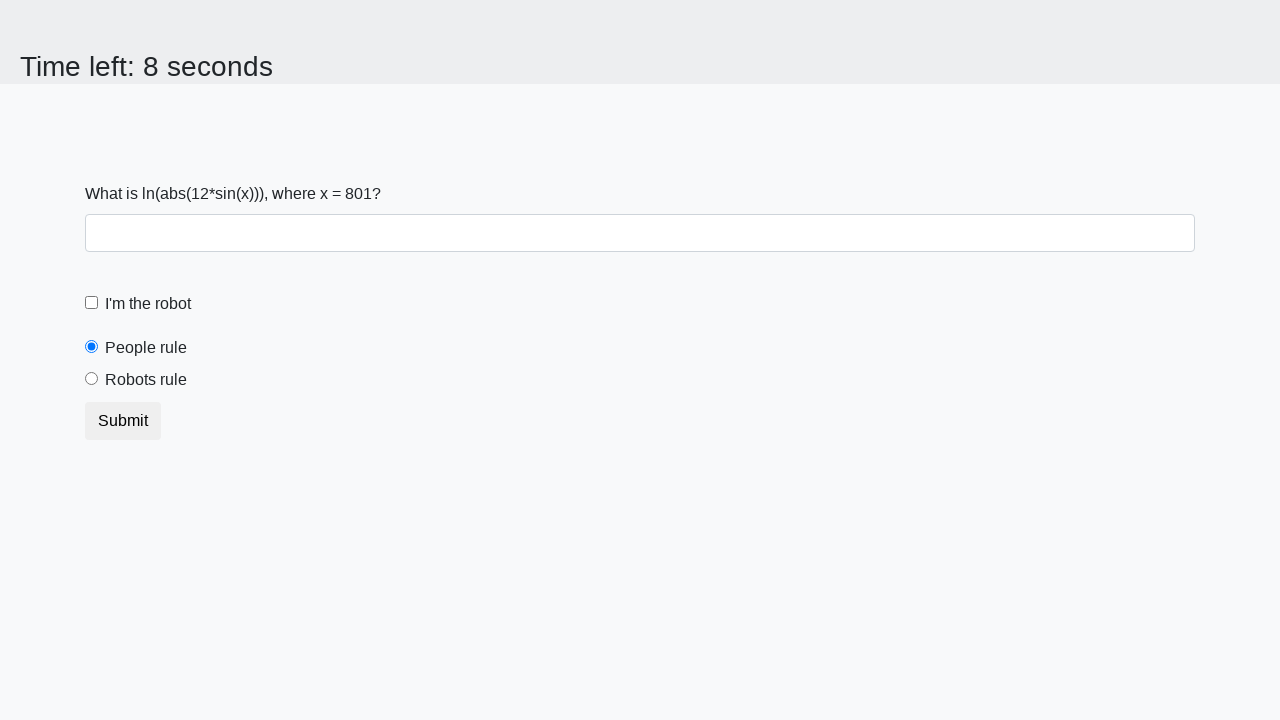

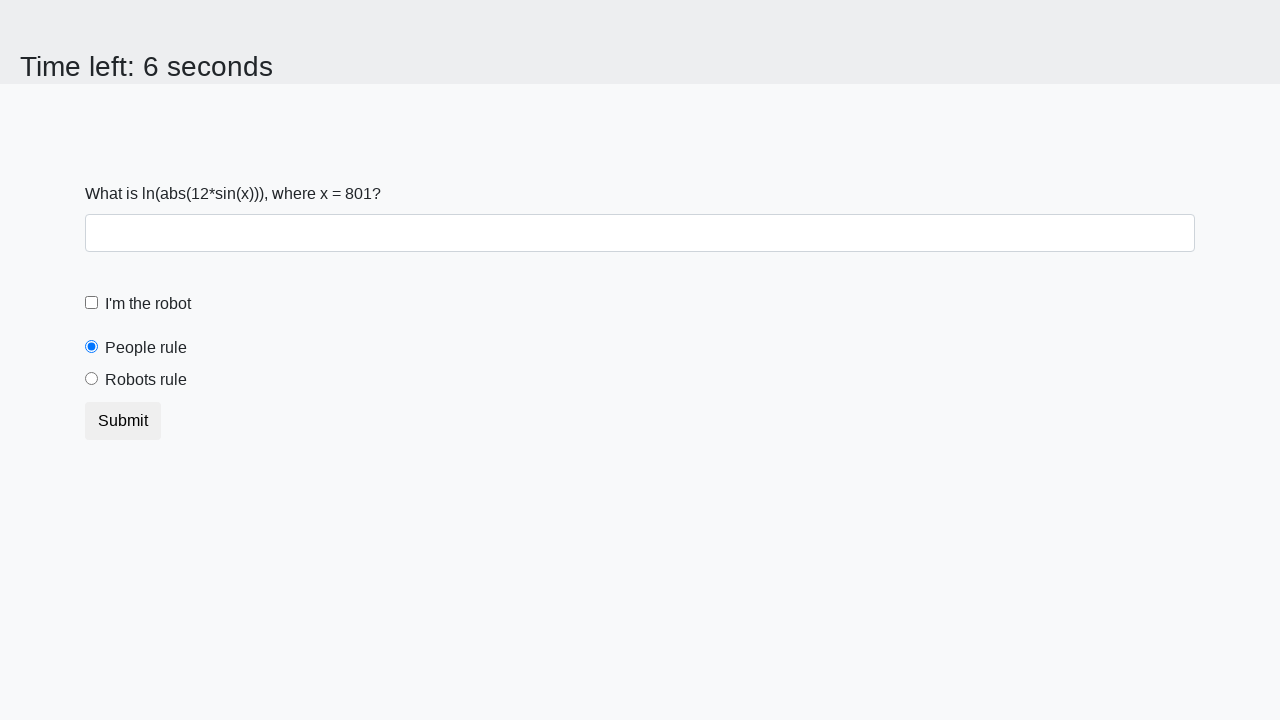